Tests that edits are cancelled when pressing Escape key

Starting URL: https://demo.playwright.dev/todomvc

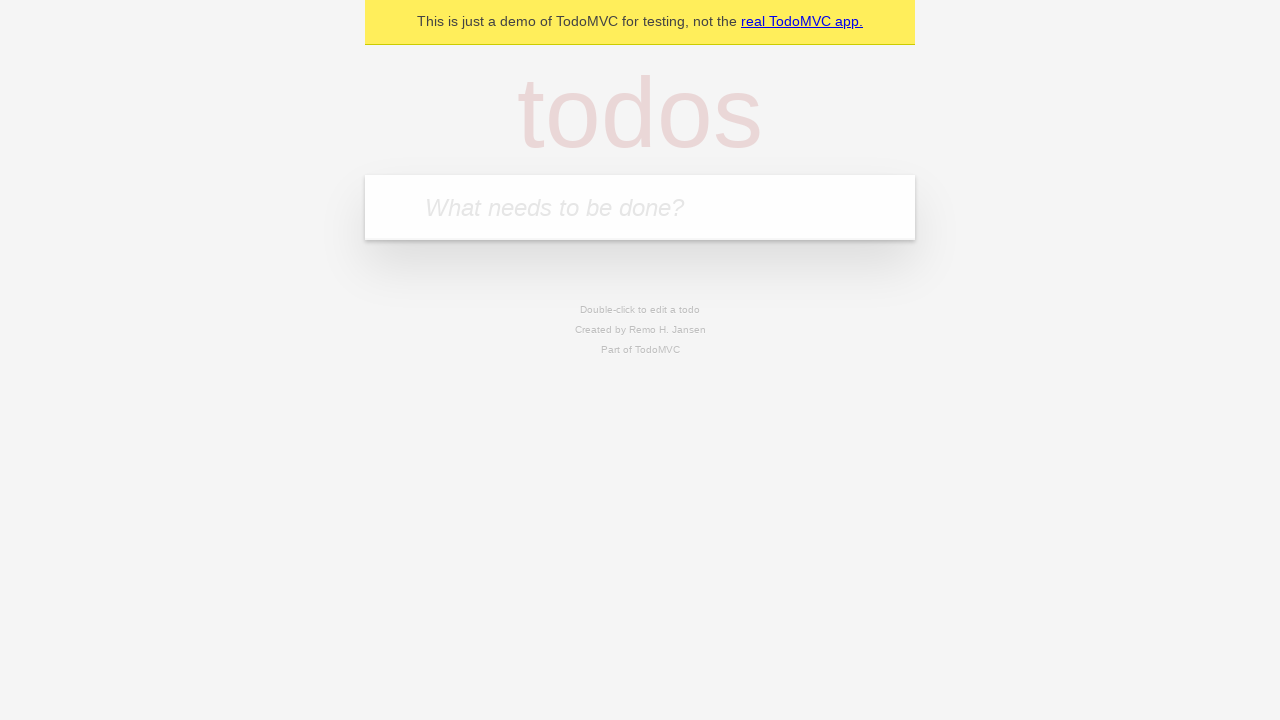

Filled first todo input with 'buy some cheese' on internal:attr=[placeholder="What needs to be done?"i]
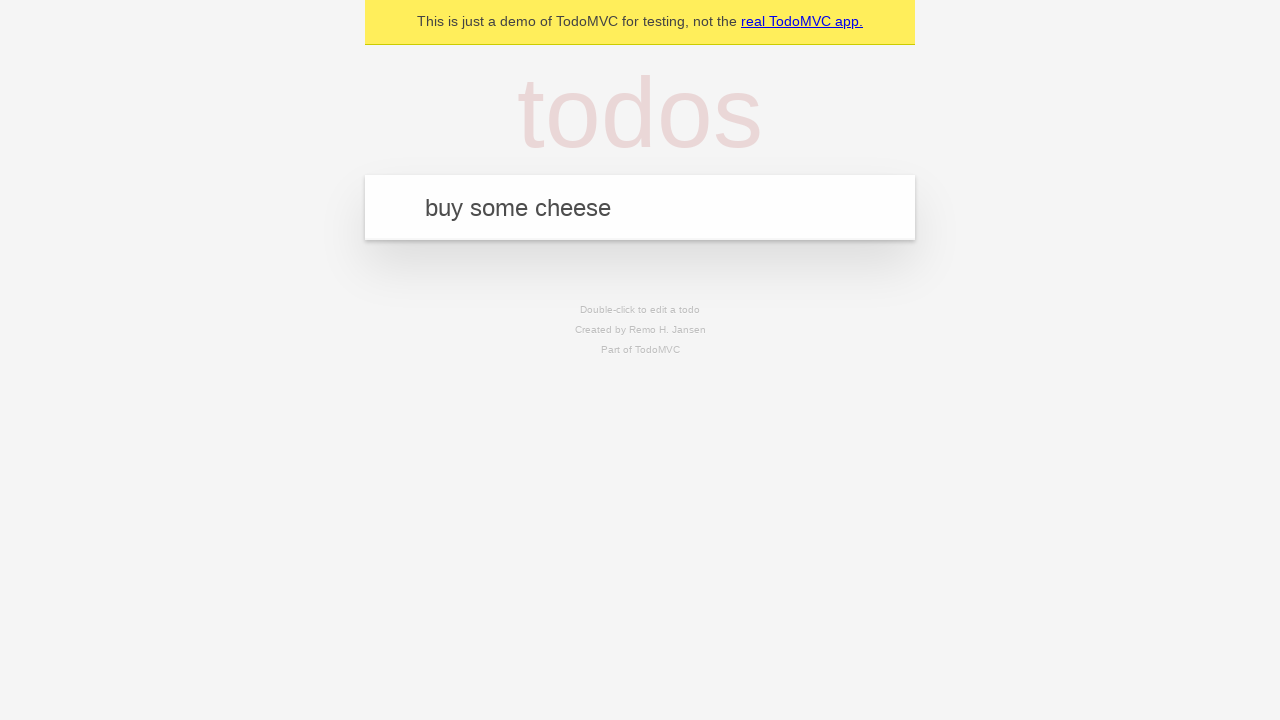

Pressed Enter to create first todo on internal:attr=[placeholder="What needs to be done?"i]
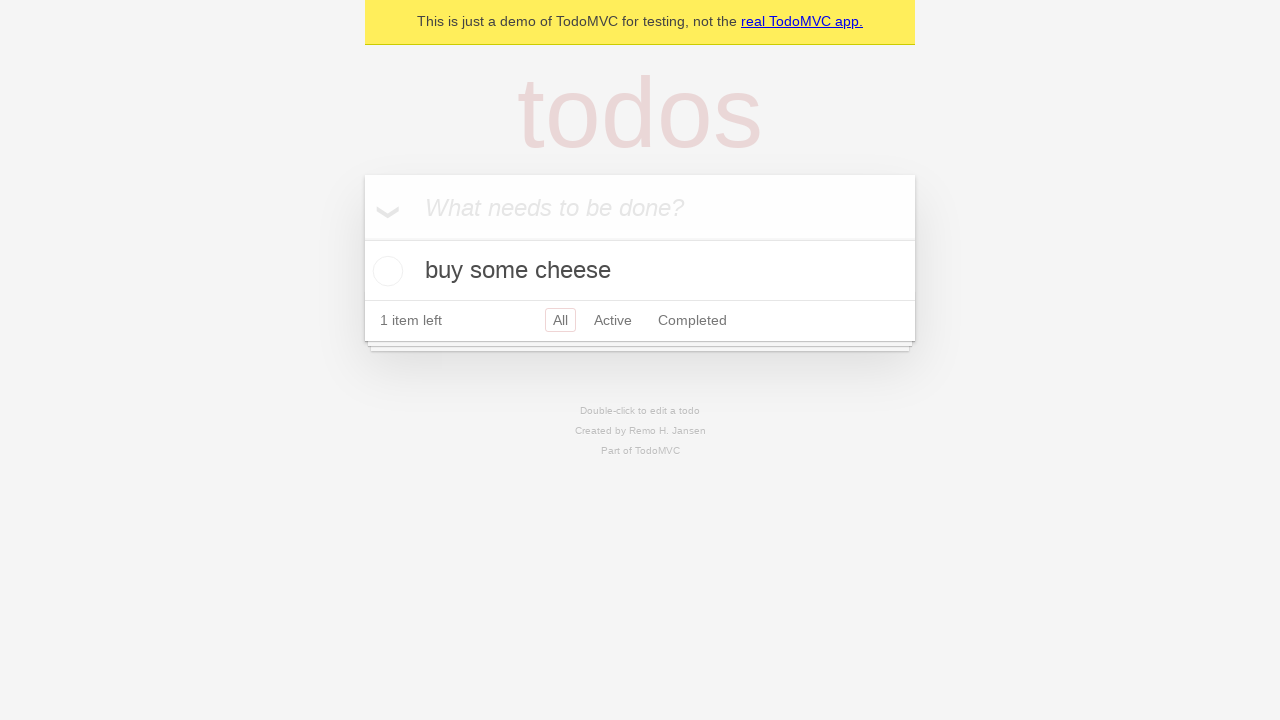

Filled second todo input with 'feed the cat' on internal:attr=[placeholder="What needs to be done?"i]
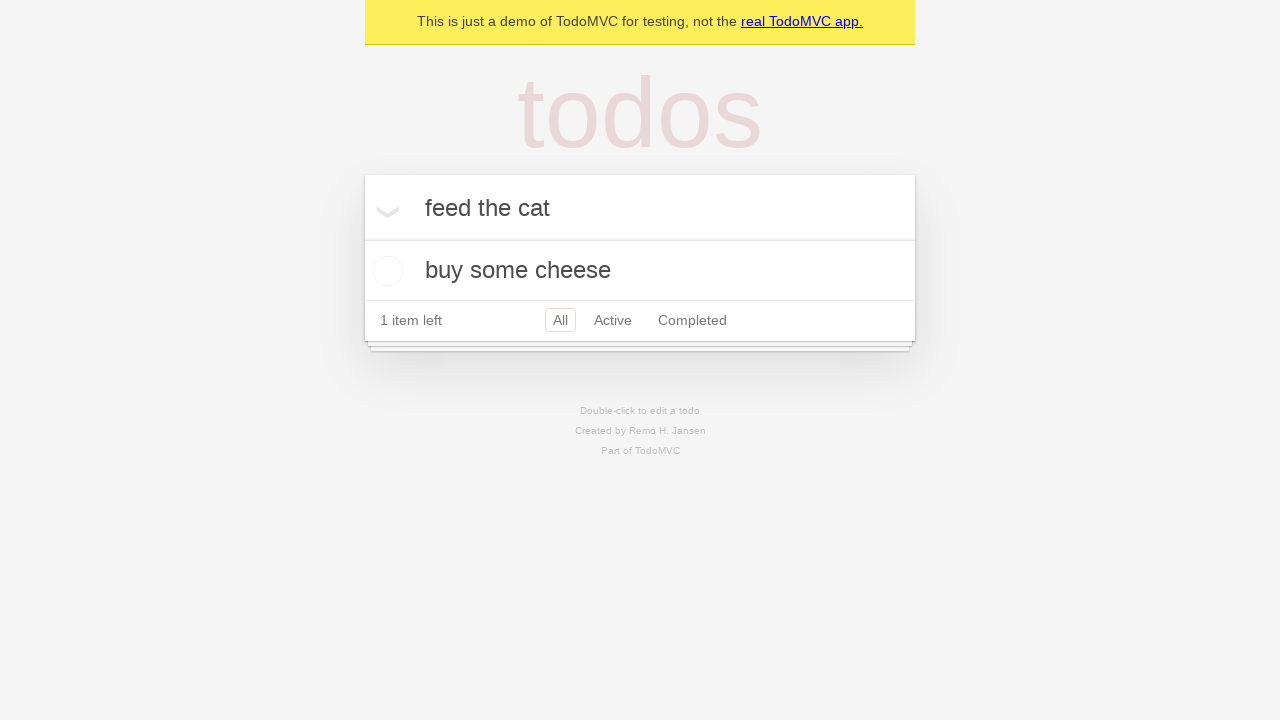

Pressed Enter to create second todo on internal:attr=[placeholder="What needs to be done?"i]
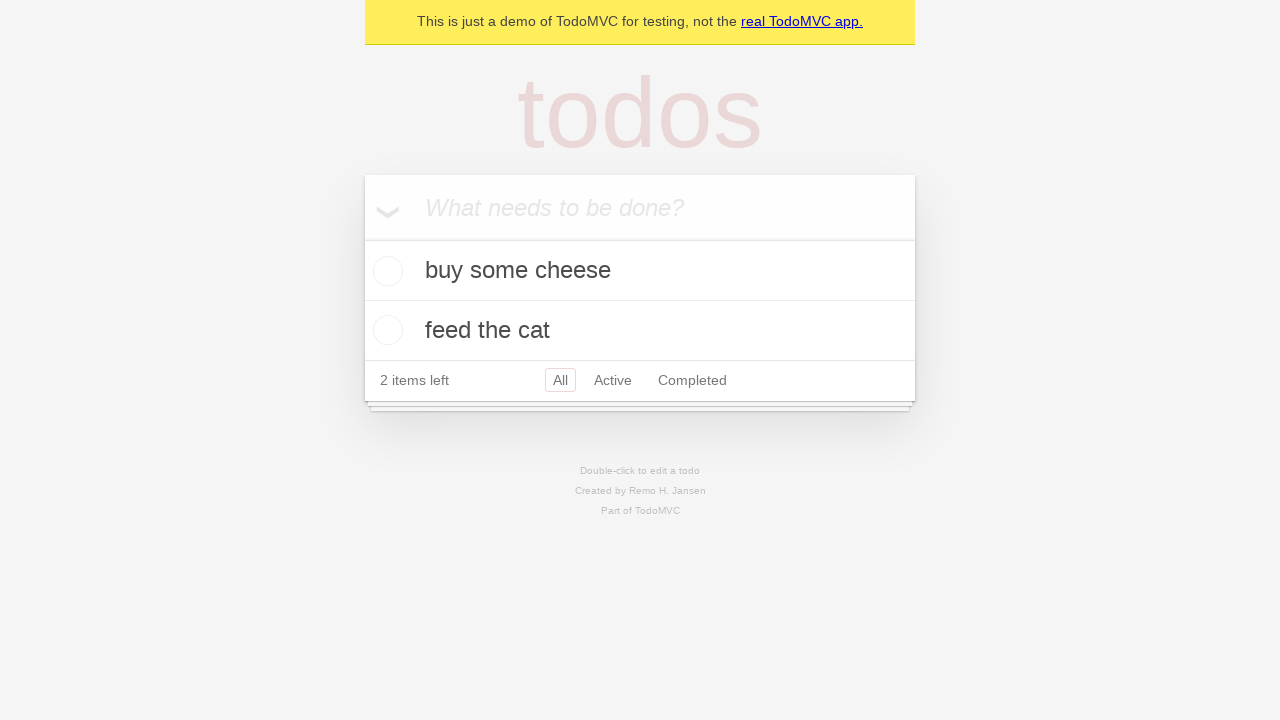

Filled third todo input with 'book a doctors appointment' on internal:attr=[placeholder="What needs to be done?"i]
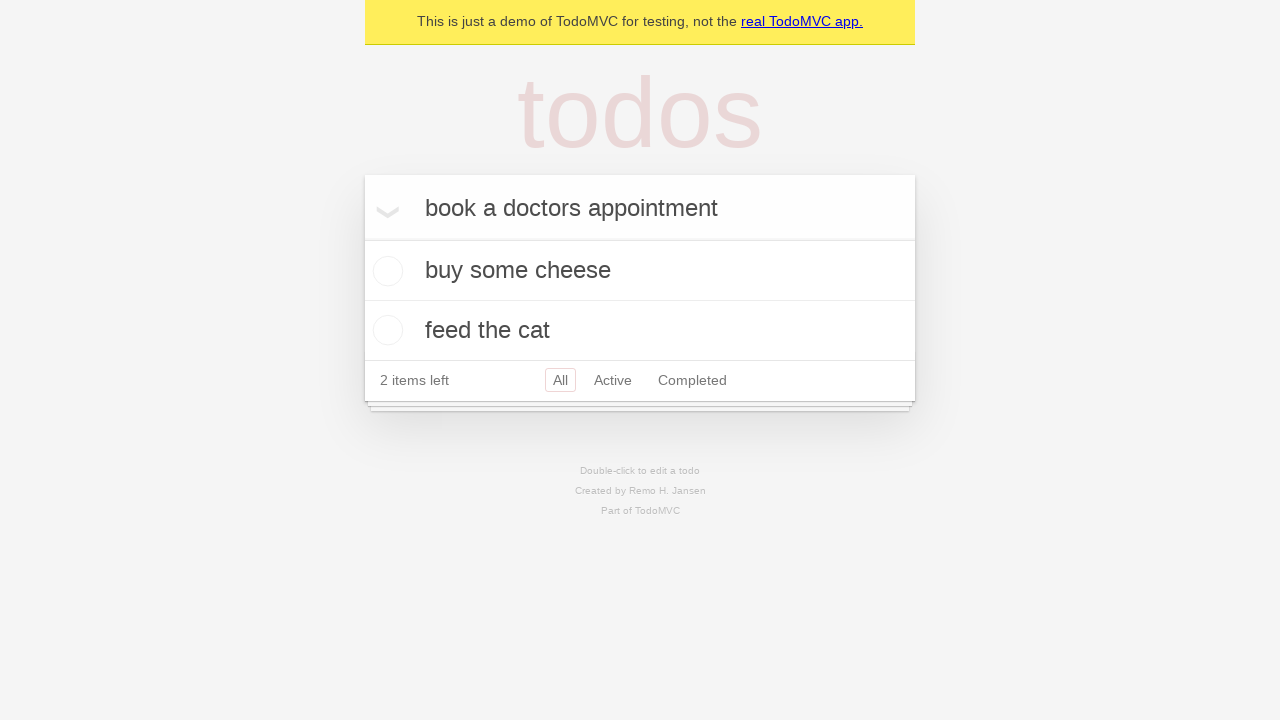

Pressed Enter to create third todo on internal:attr=[placeholder="What needs to be done?"i]
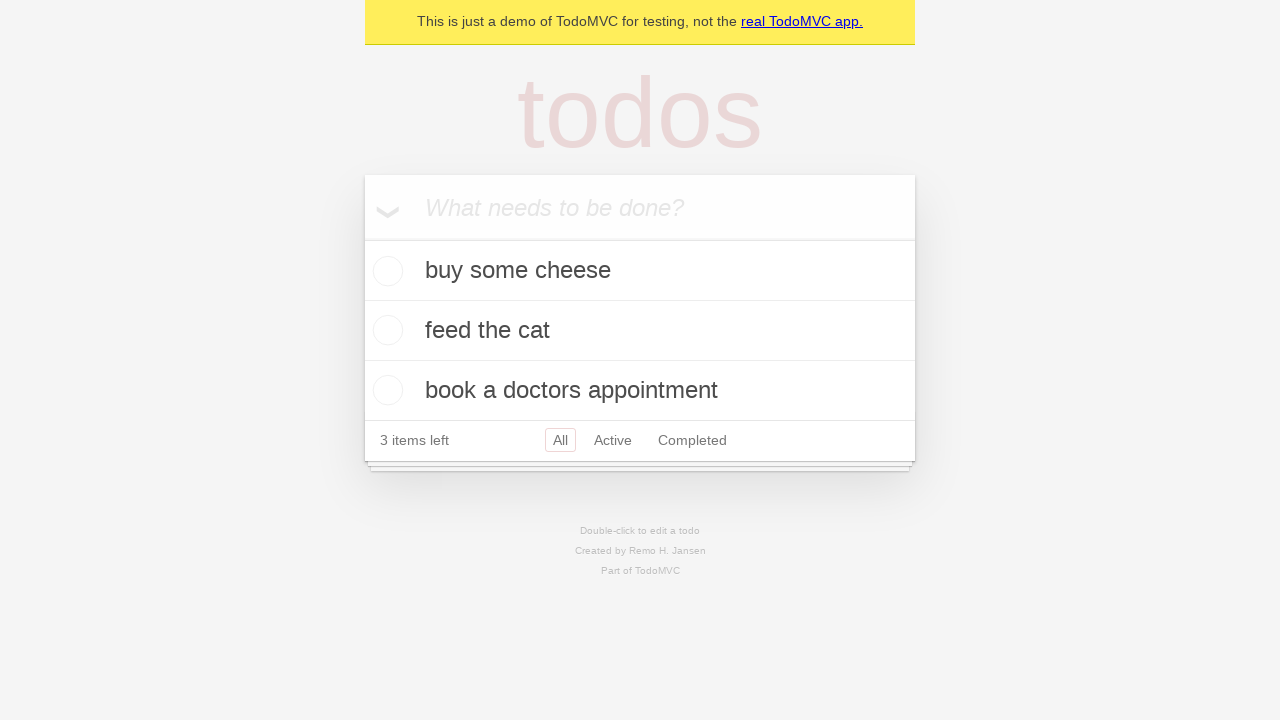

Waited for all 3 todos to be rendered
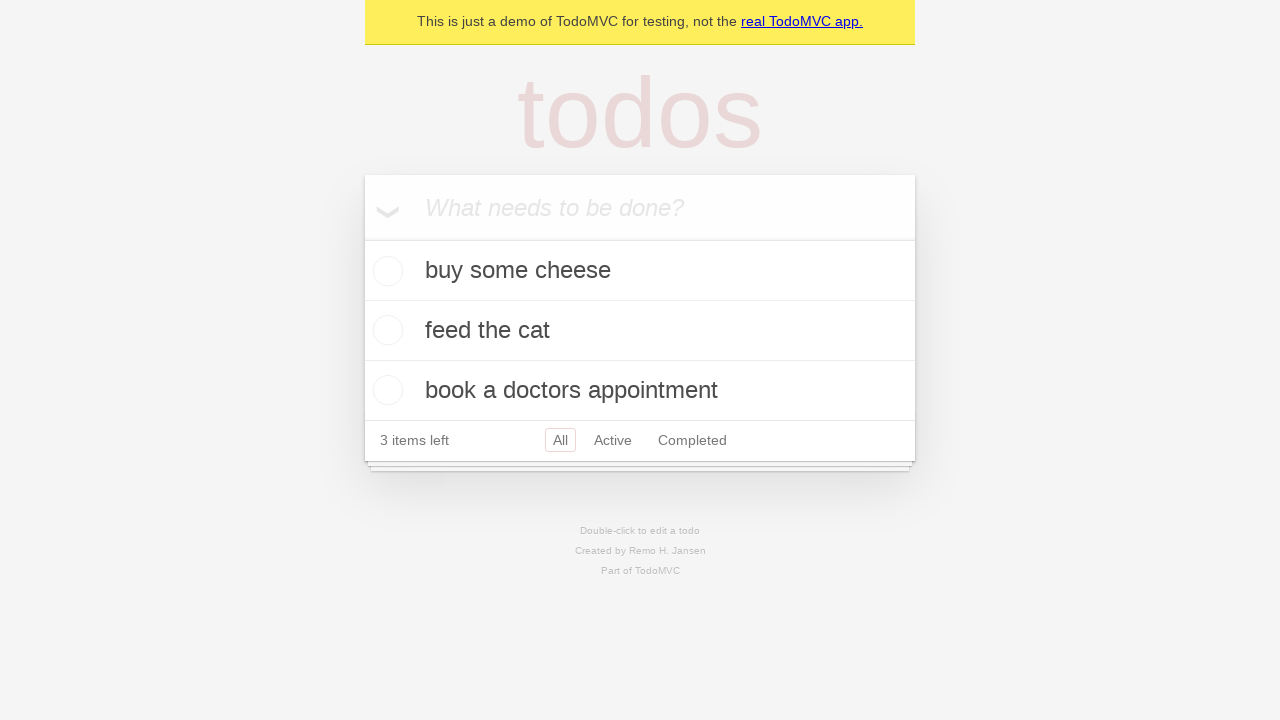

Double-clicked second todo item to enter edit mode at (640, 331) on internal:testid=[data-testid="todo-item"s] >> nth=1
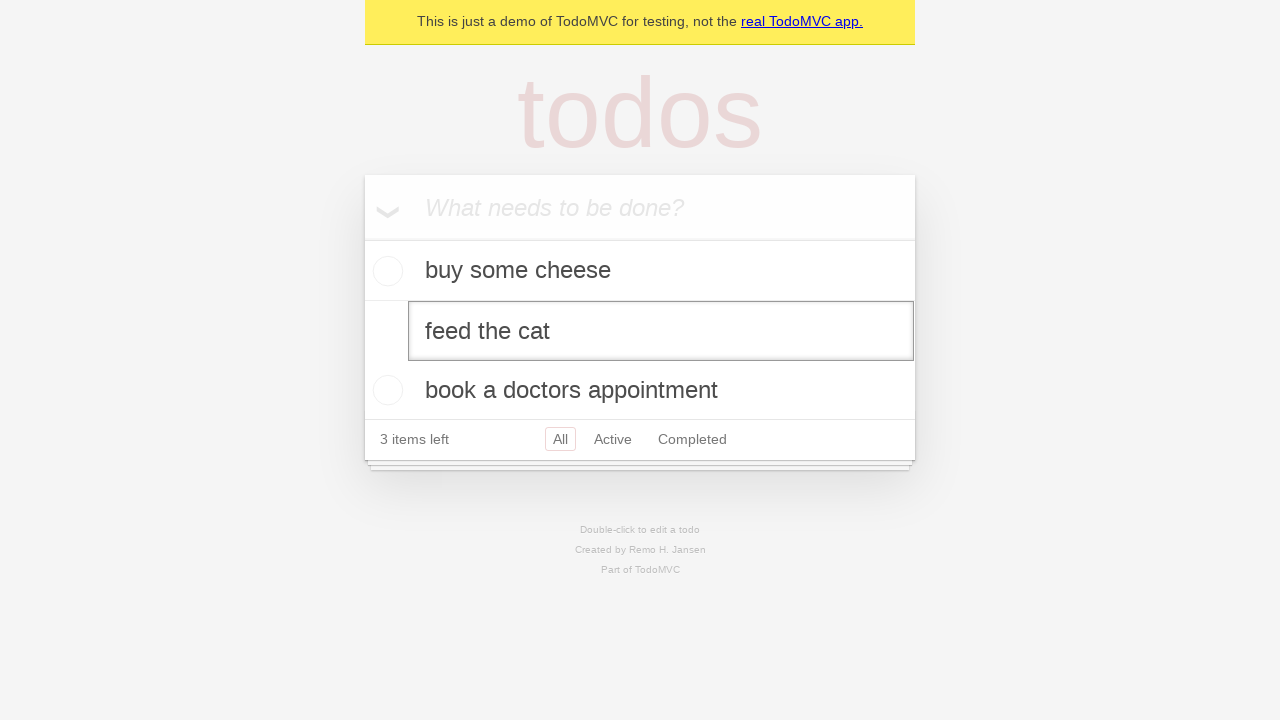

Filled edit textbox with 'buy some sausages' on internal:testid=[data-testid="todo-item"s] >> nth=1 >> internal:role=textbox[nam
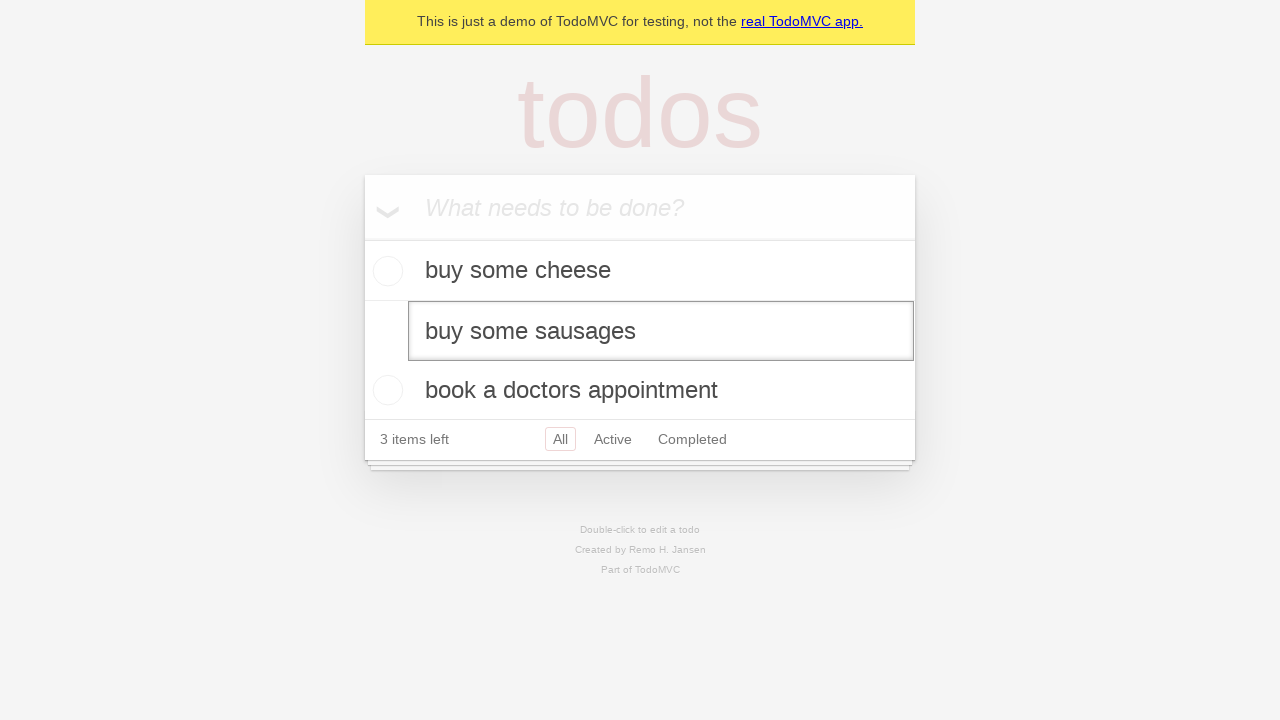

Pressed Escape key to cancel the edit on internal:testid=[data-testid="todo-item"s] >> nth=1 >> internal:role=textbox[nam
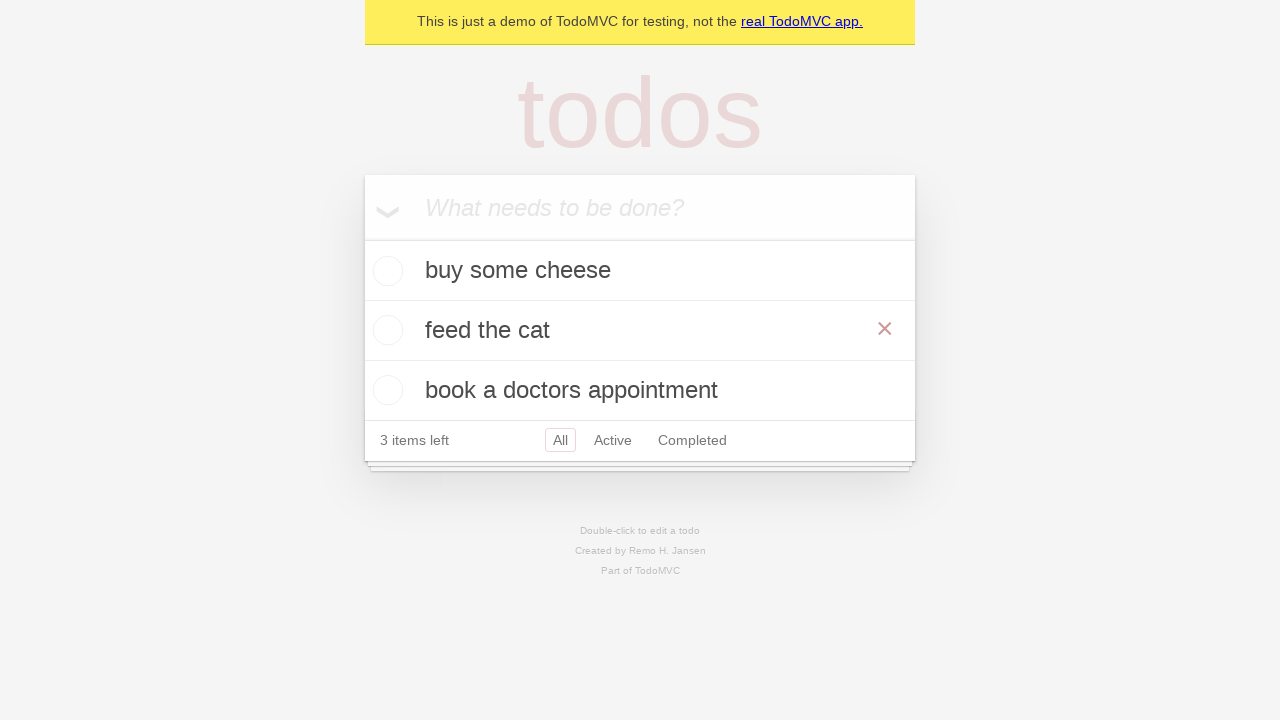

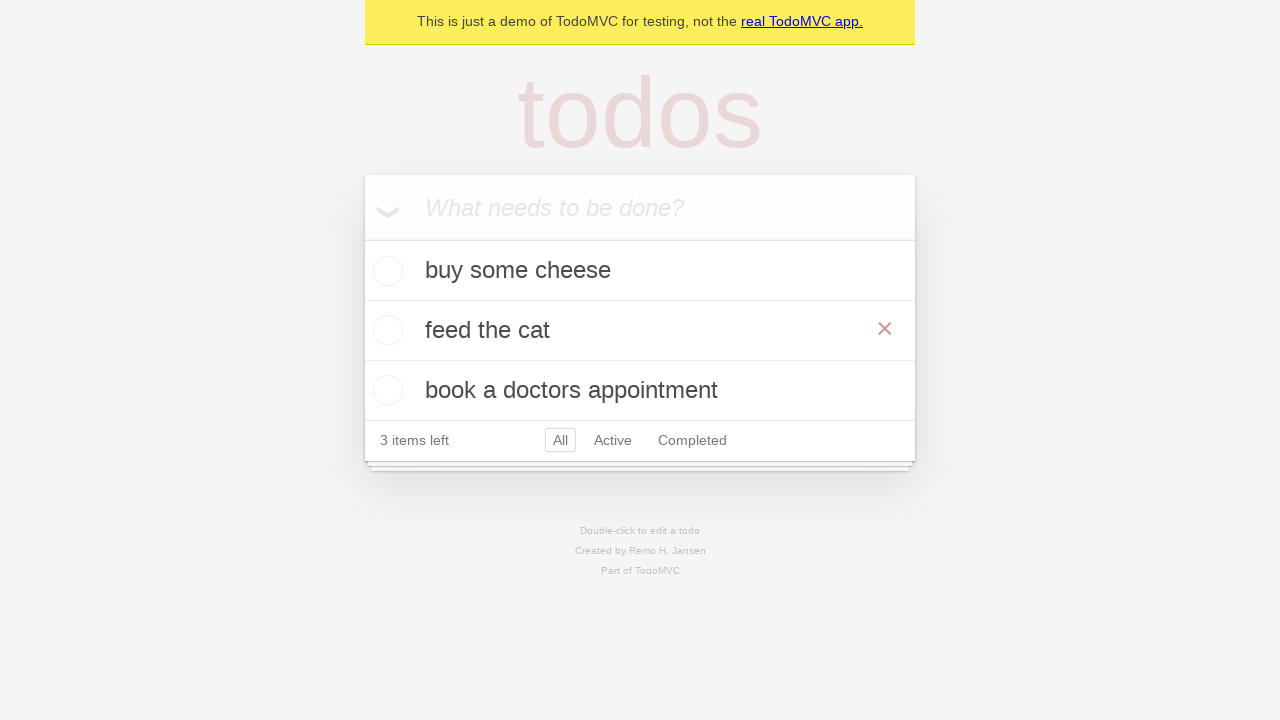